Tests handling of a simple JavaScript alert by clicking a button to trigger the alert and then accepting it

Starting URL: http://demo.automationtesting.in/Alerts.html

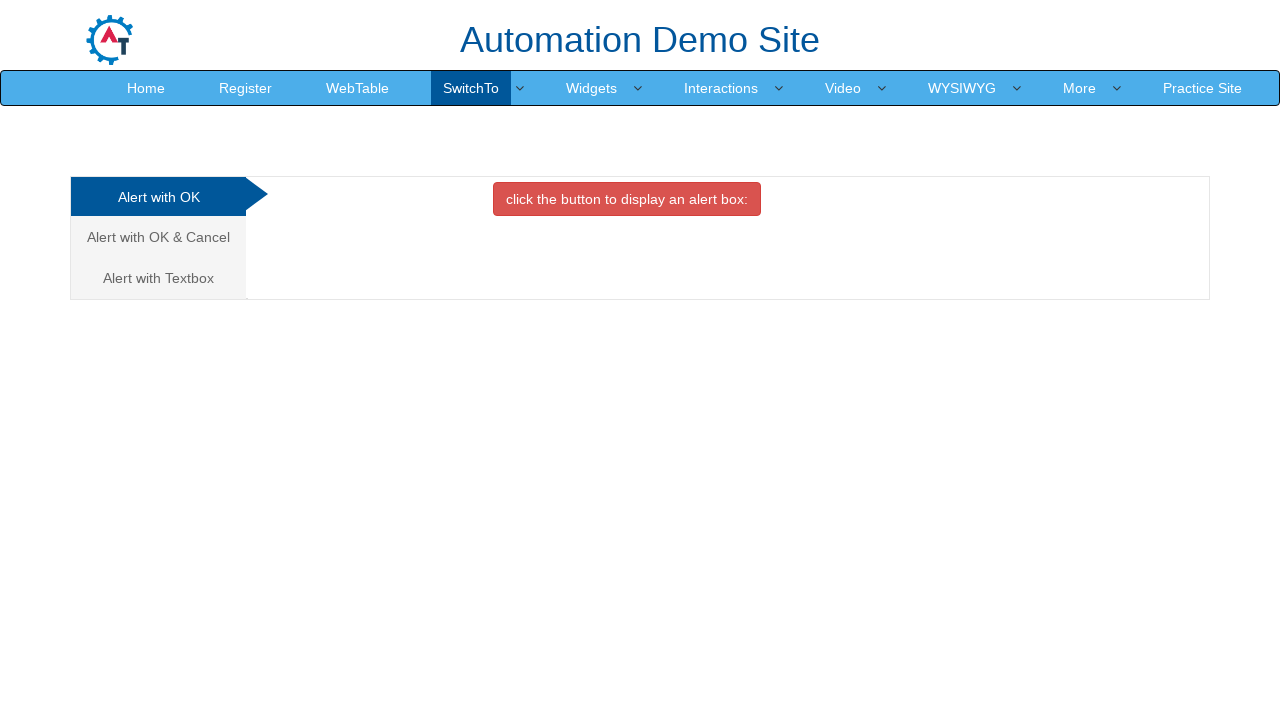

Clicked button to trigger JavaScript alert at (627, 199) on xpath=//button[@onclick='alertbox()']
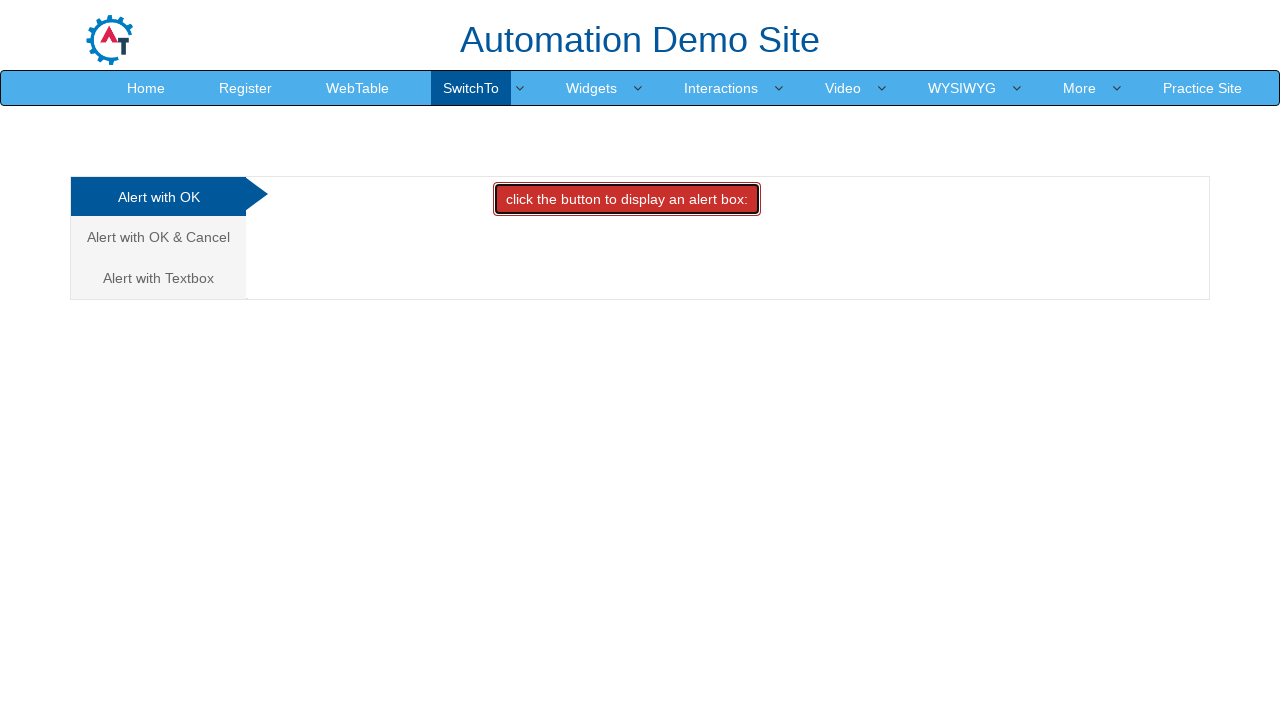

Set up alert handler to accept dialogs
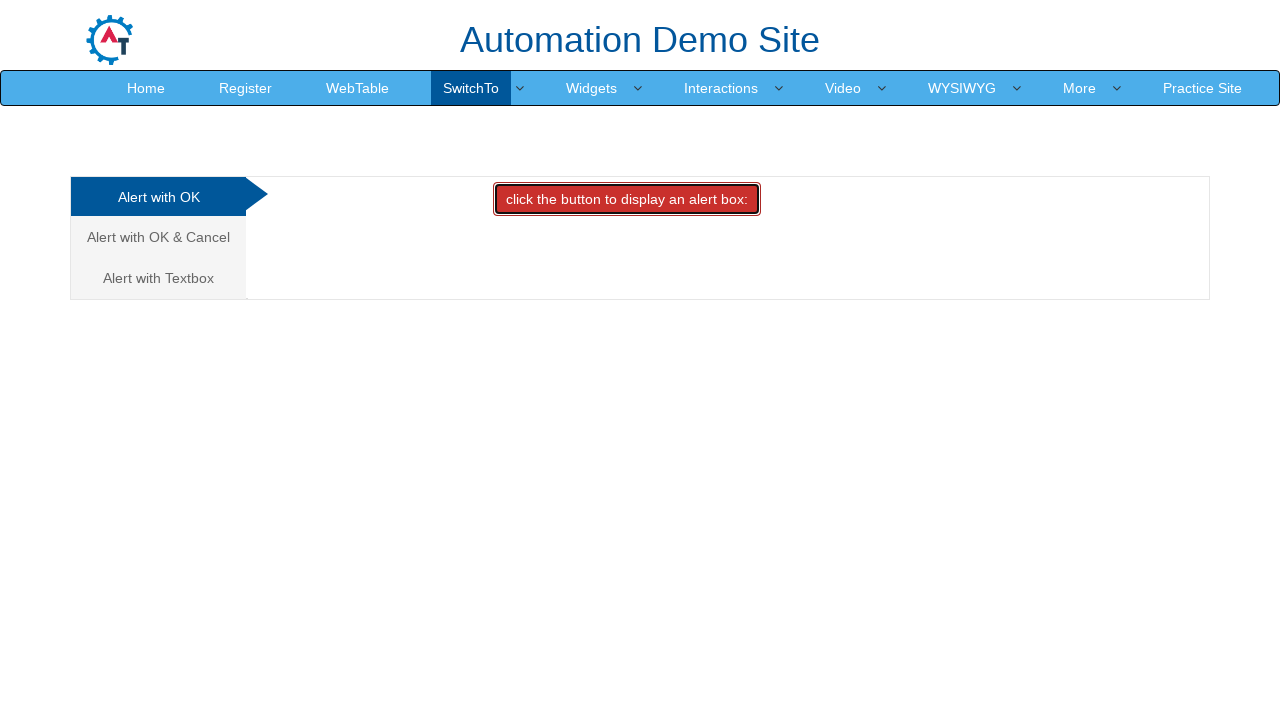

Waited for alert to be processed
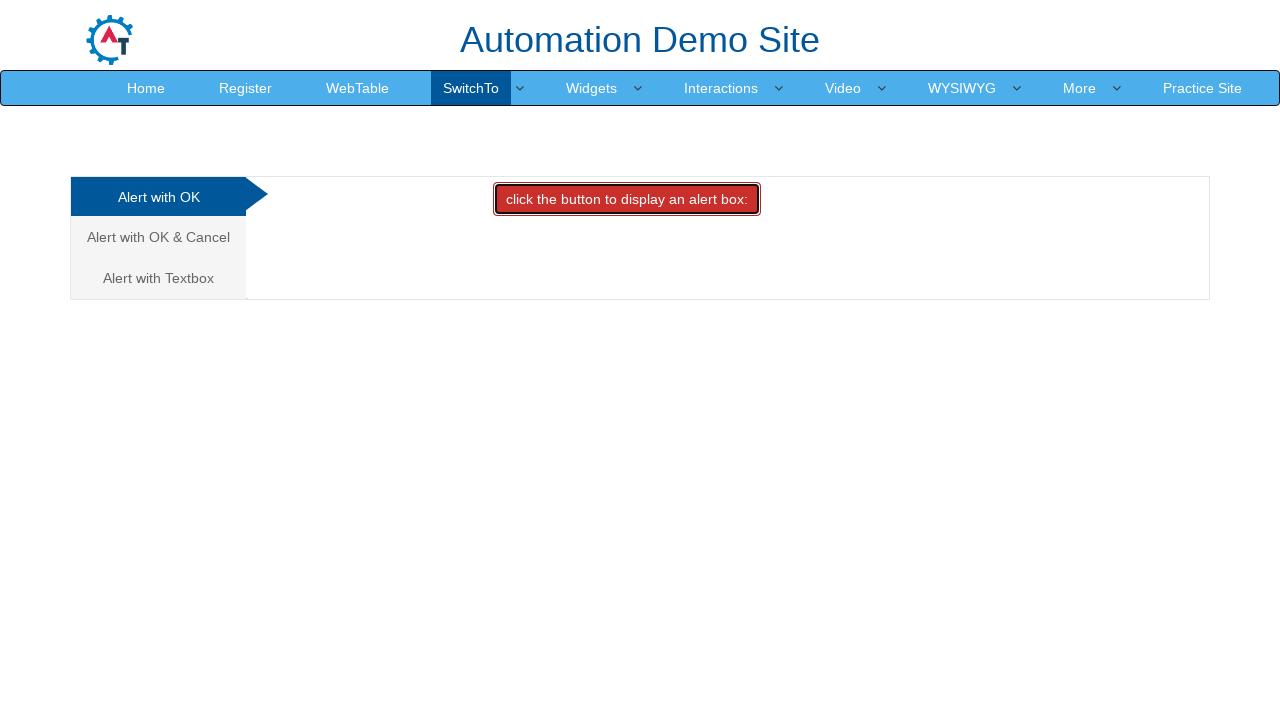

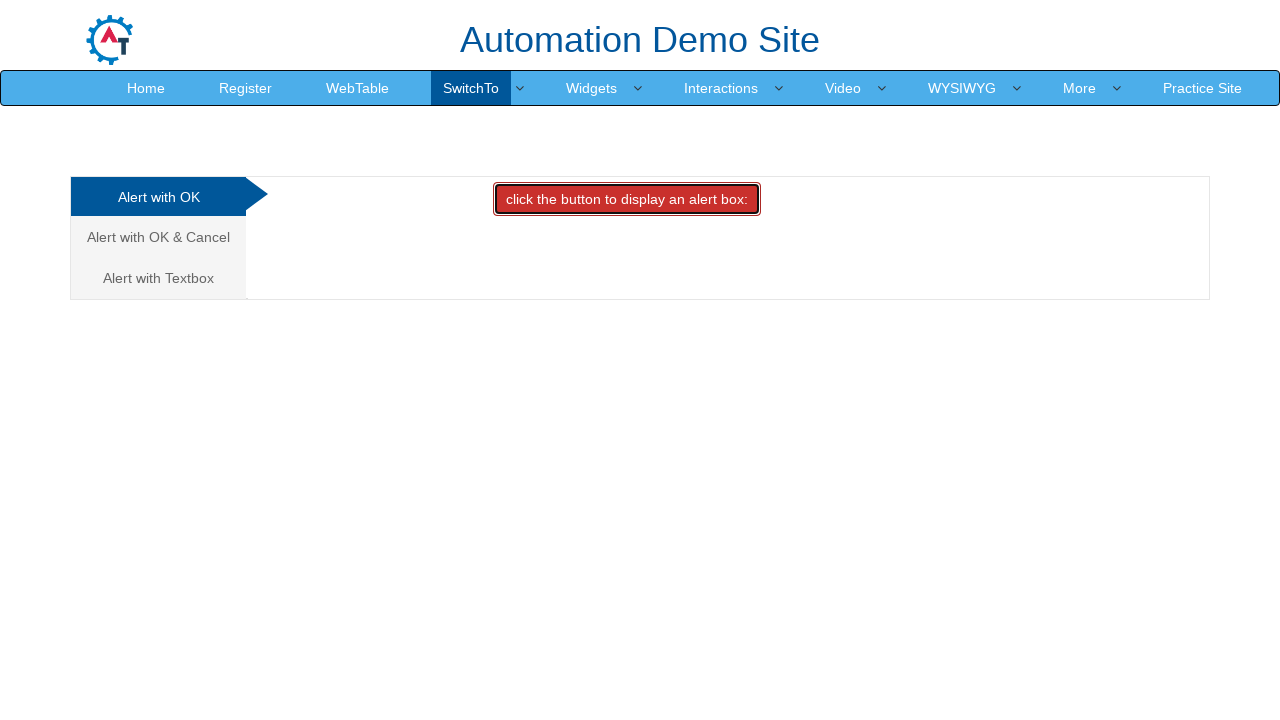